Tests browser window resizing by navigating to a page and changing the viewport dimensions to 300x650 pixels

Starting URL: https://www.qafox.com/selenium/

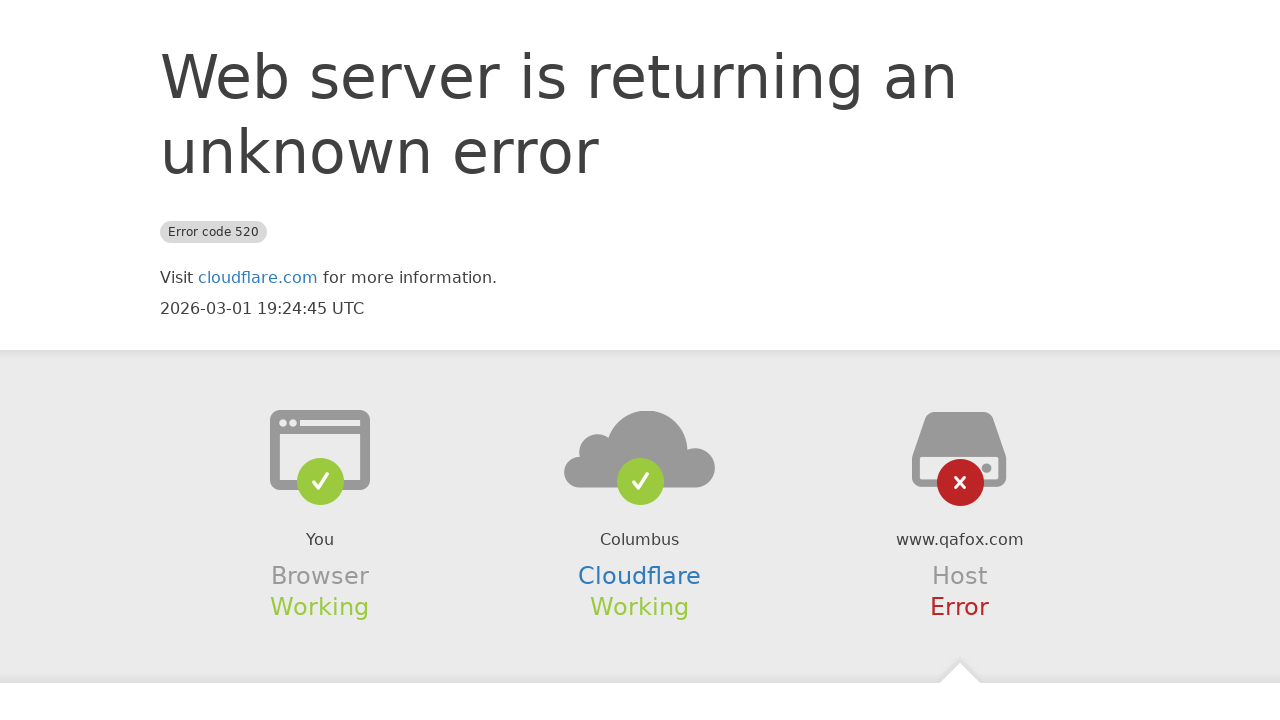

Navigated to https://www.qafox.com/selenium/
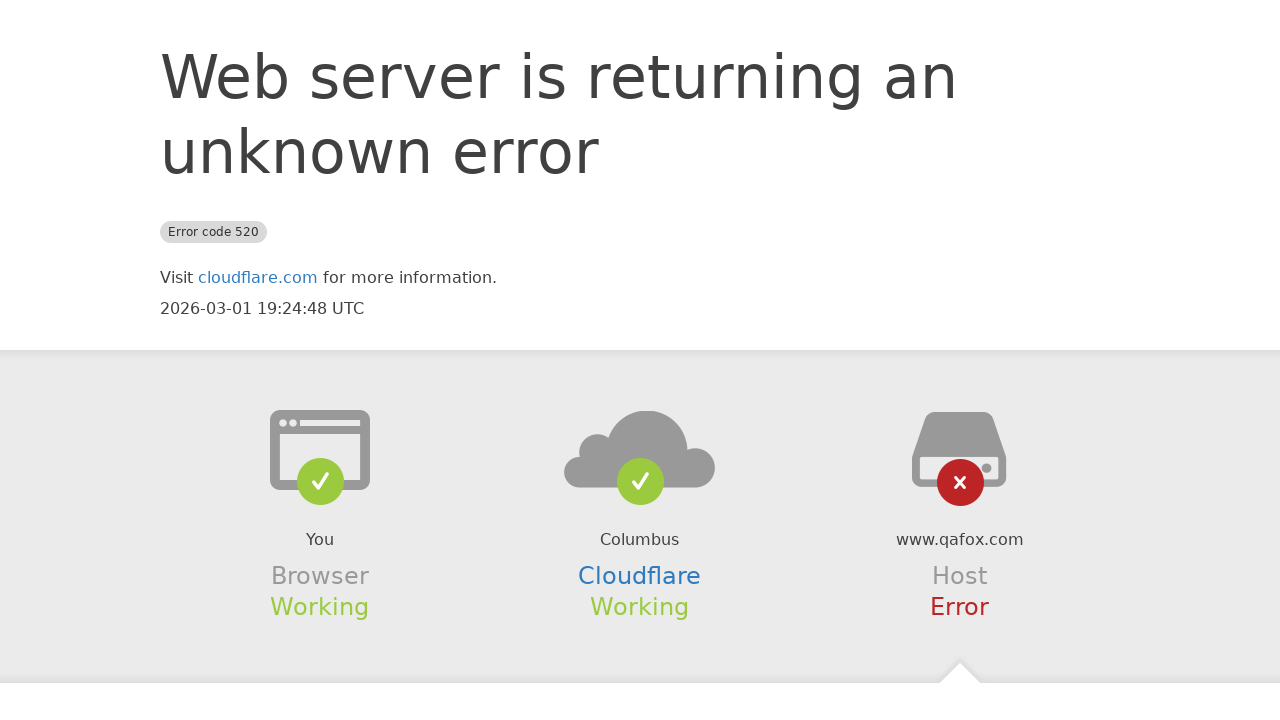

Resized viewport to 300x650 pixels
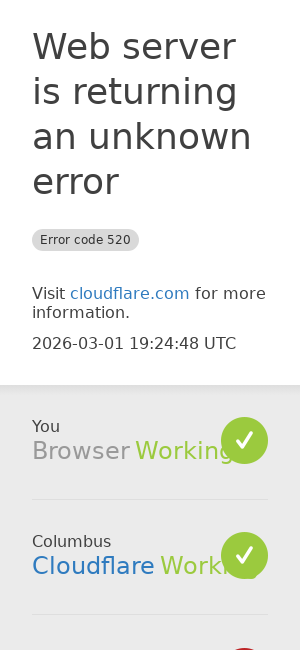

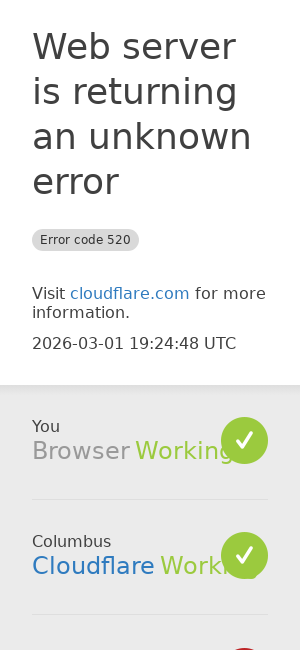